Tests dynamic element handling by clicking buttons to reveal elements and interacting with them once they become available

Starting URL: https://www.selenium.dev/selenium/web/dynamic.html

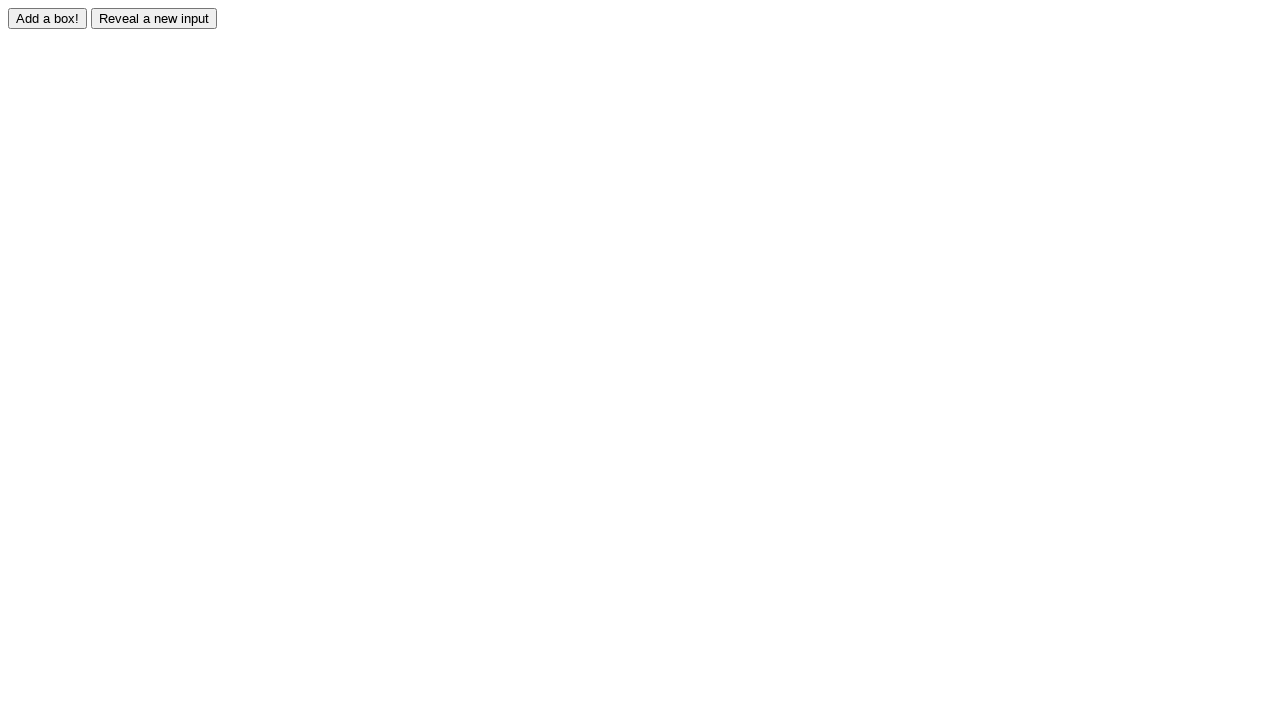

Clicked adder button to dynamically create new element at (48, 18) on #adder
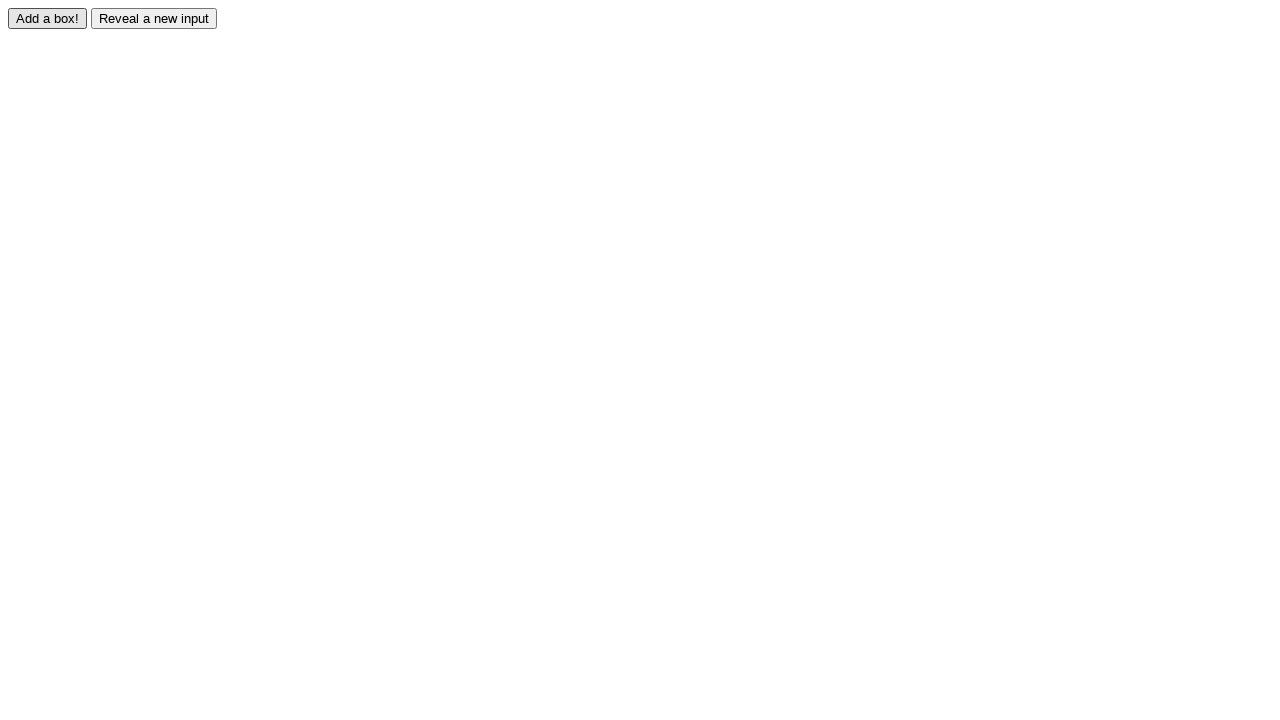

Dynamically added red box became visible
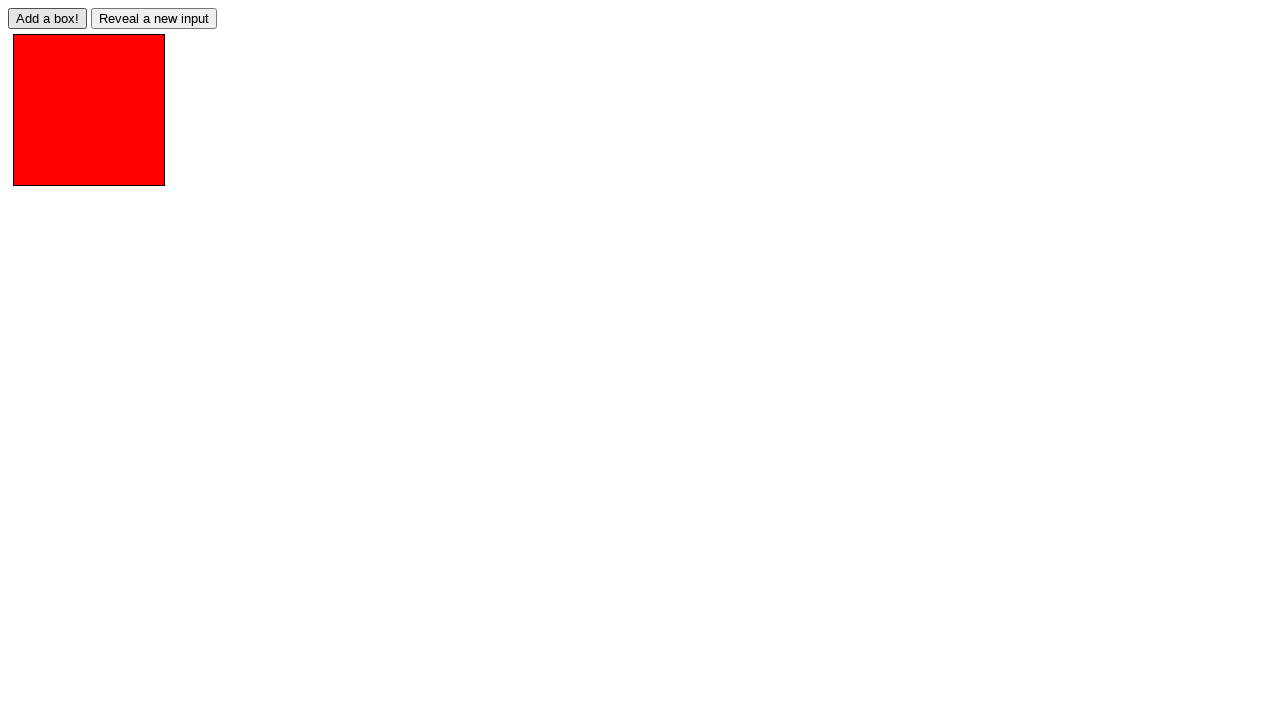

Clicked reveal button to show hidden element at (154, 18) on #reveal
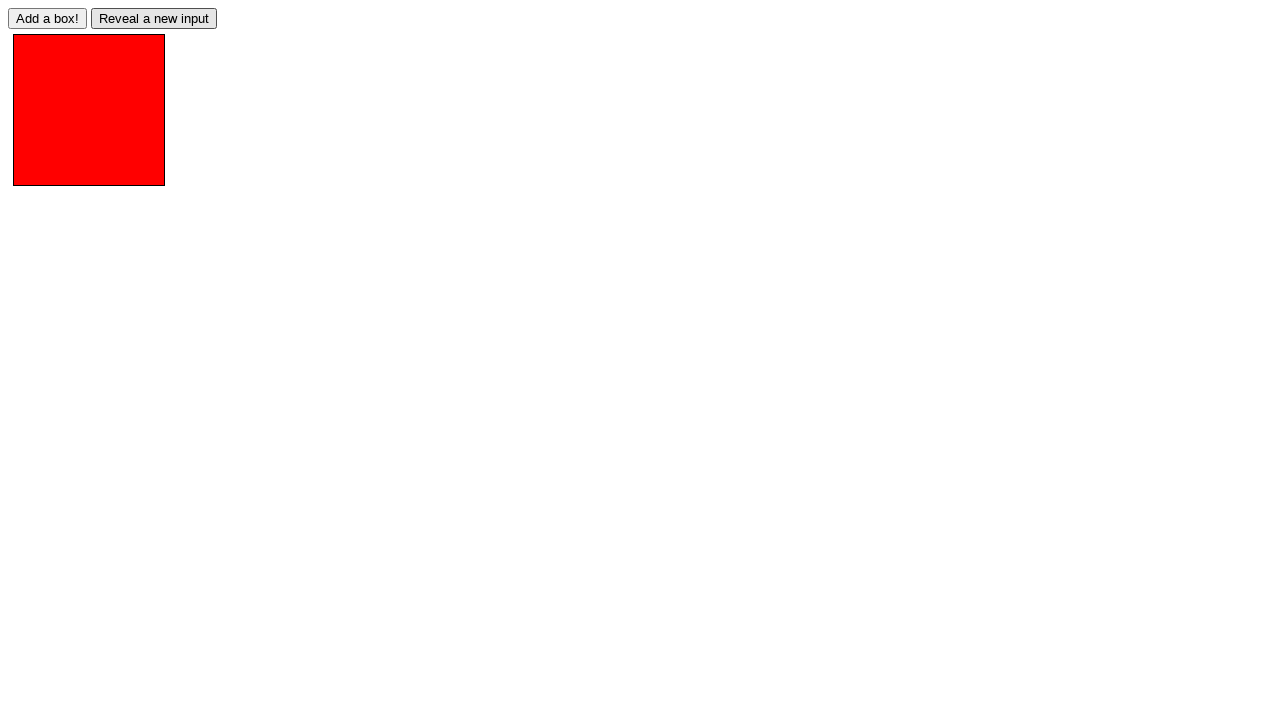

Hidden input element became visible
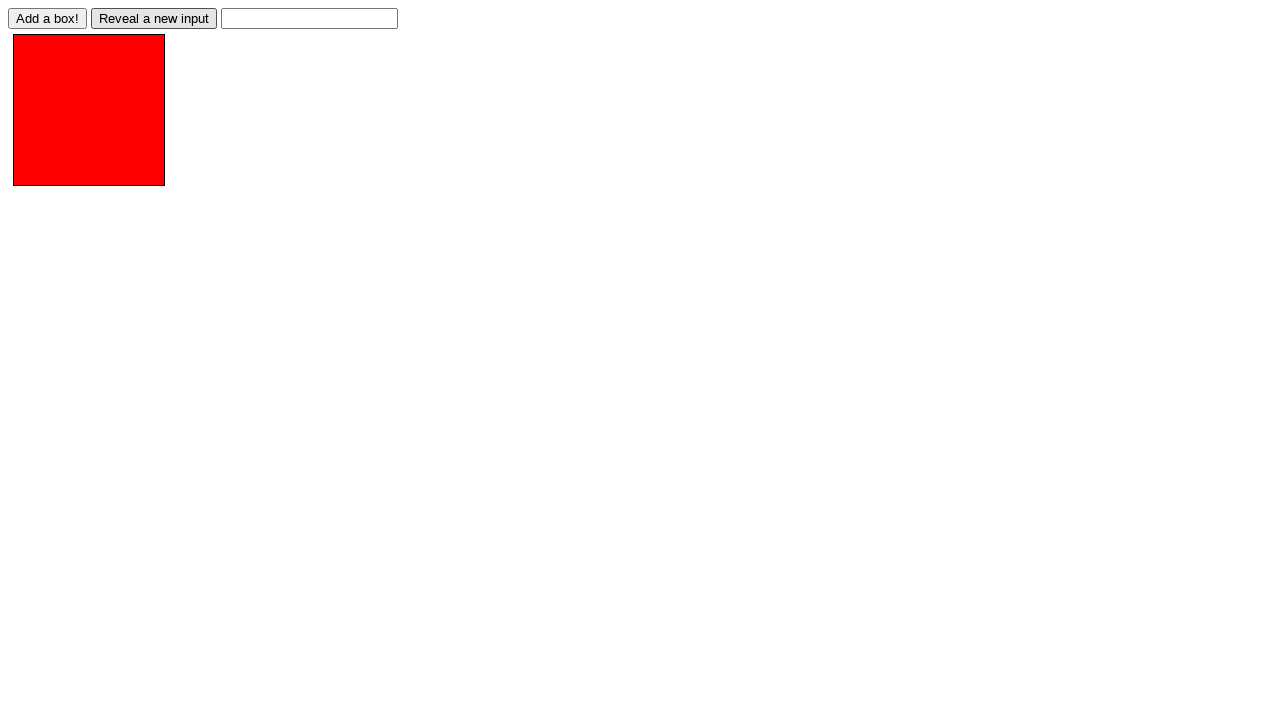

Filled revealed input field with 'Hello World!' on #revealed
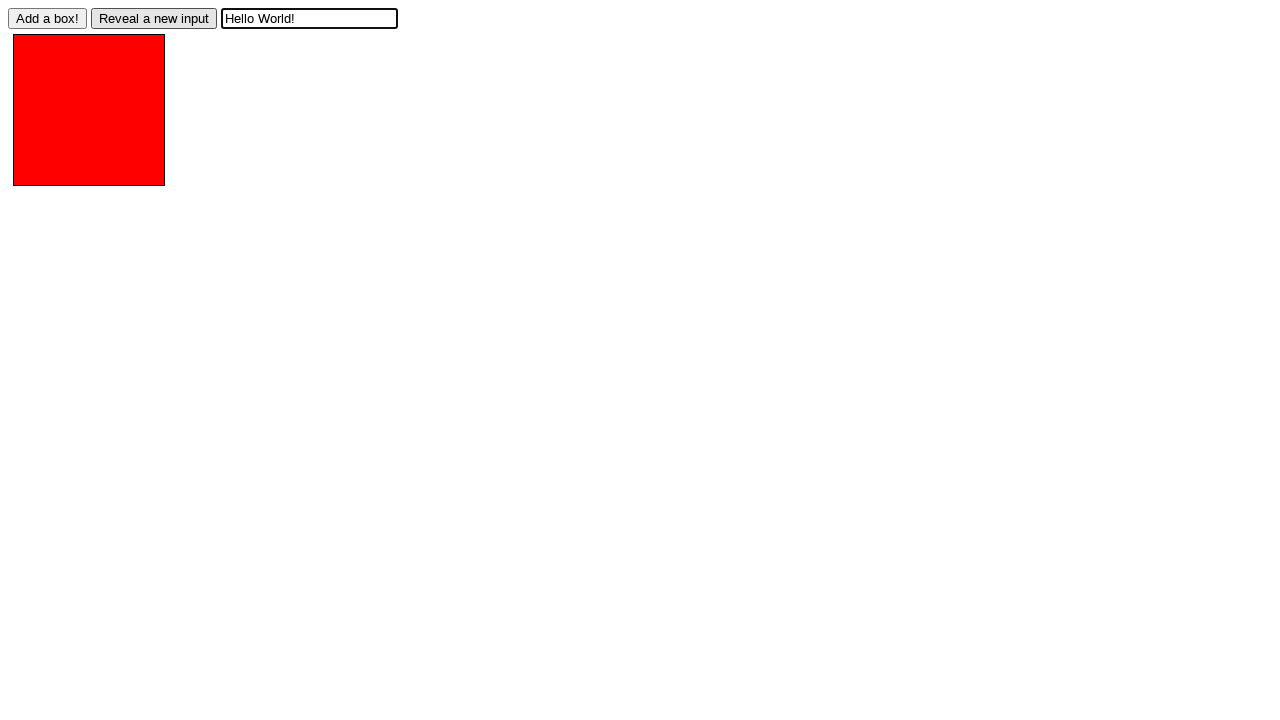

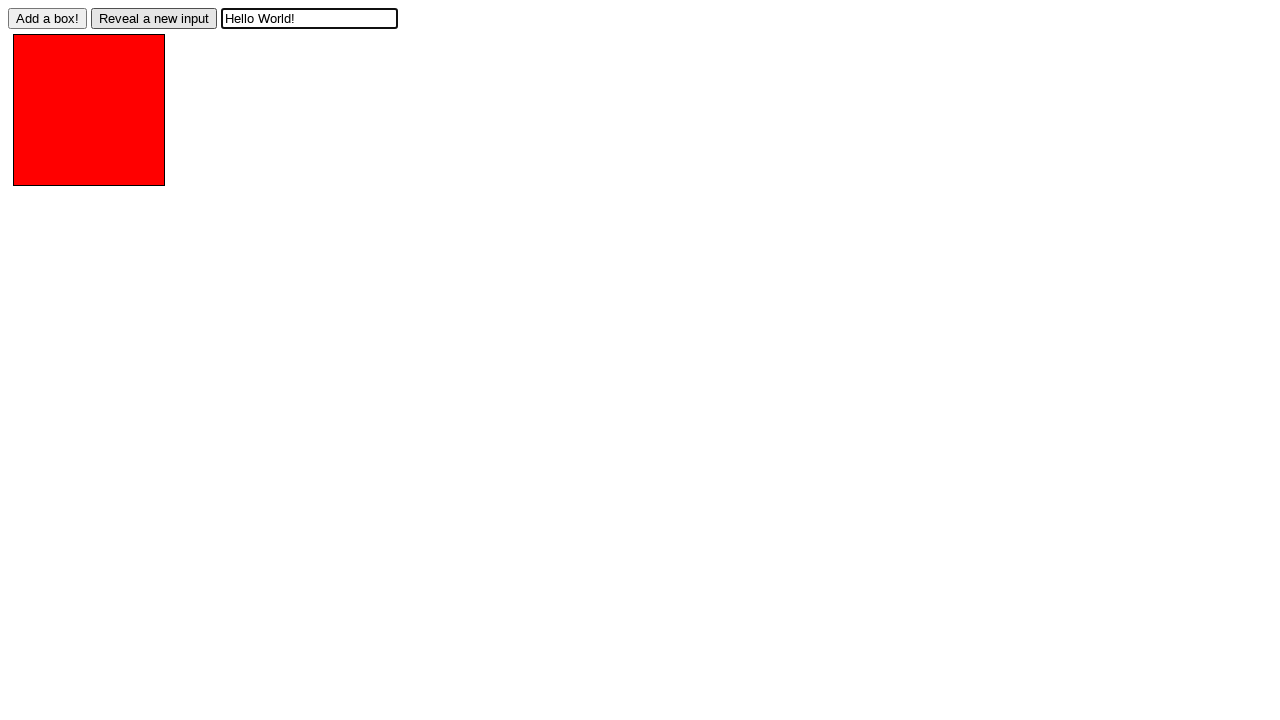